Tests static dropdown functionality by selecting different currency options using index and value selectors

Starting URL: https://rahulshettyacademy.com/dropdownsPractise/

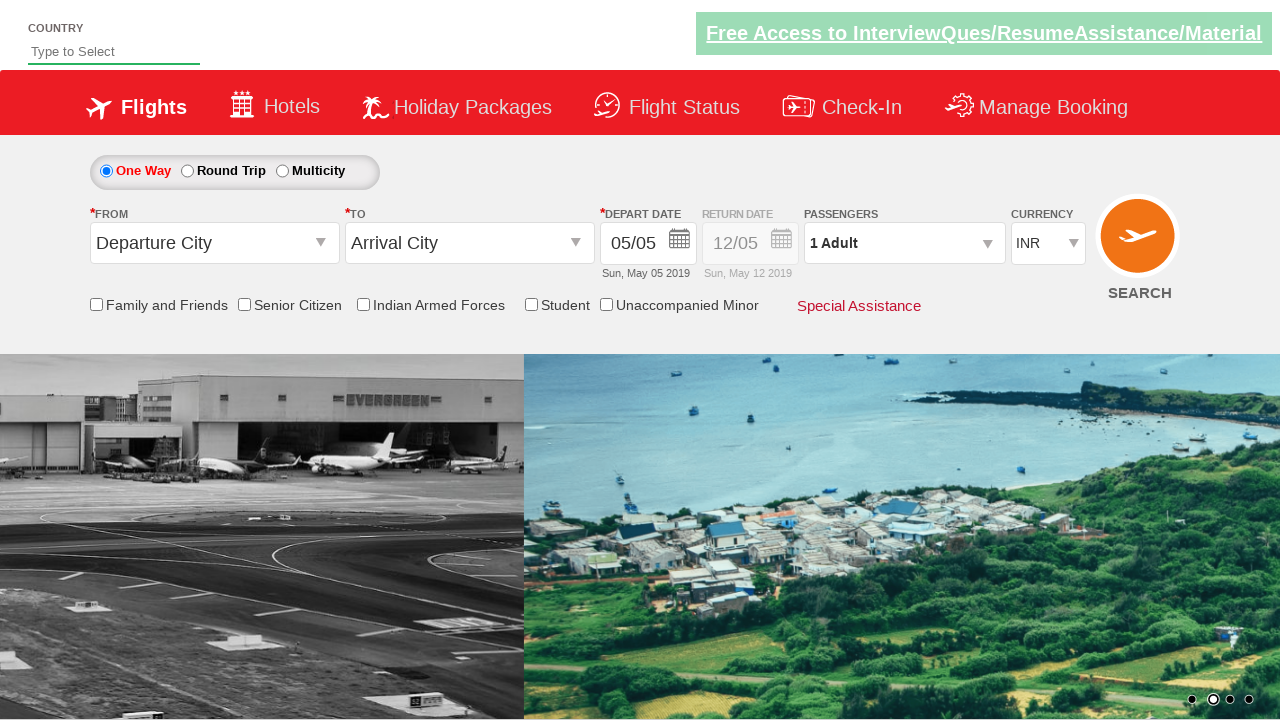

Selected 4th currency option by index 3 from dropdown on #ctl00_mainContent_DropDownListCurrency
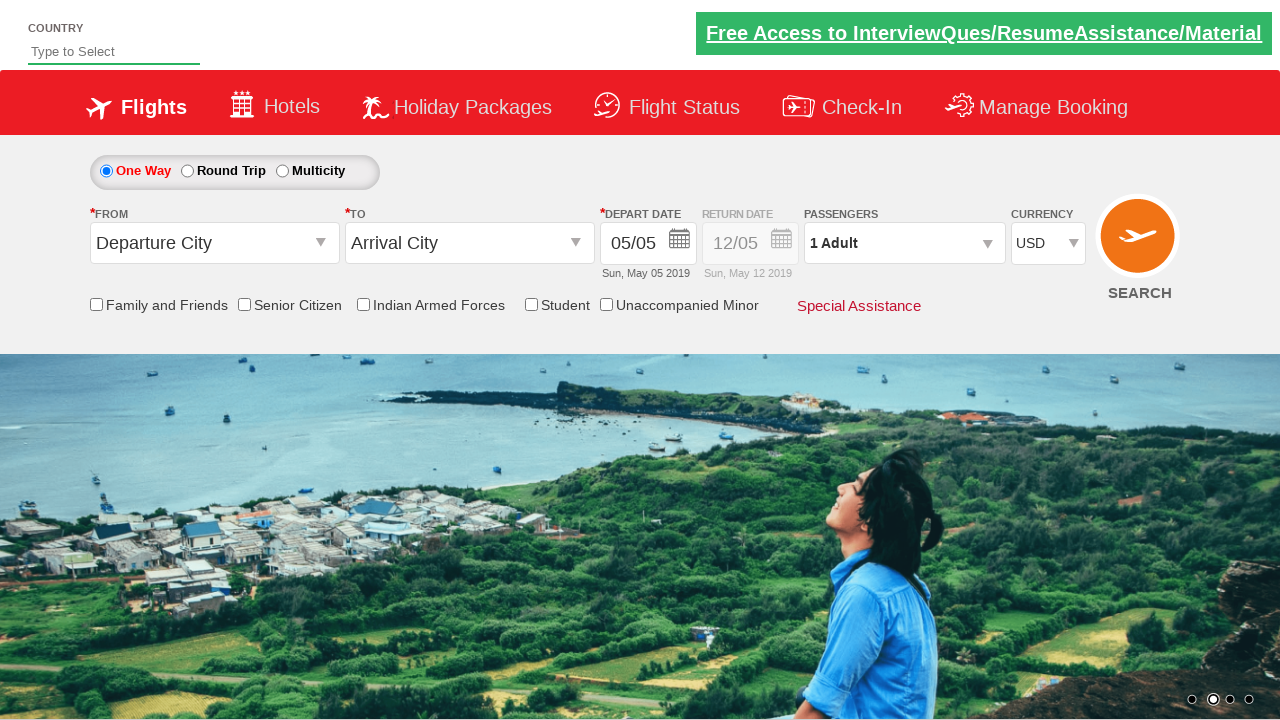

Selected AED currency option by value on #ctl00_mainContent_DropDownListCurrency
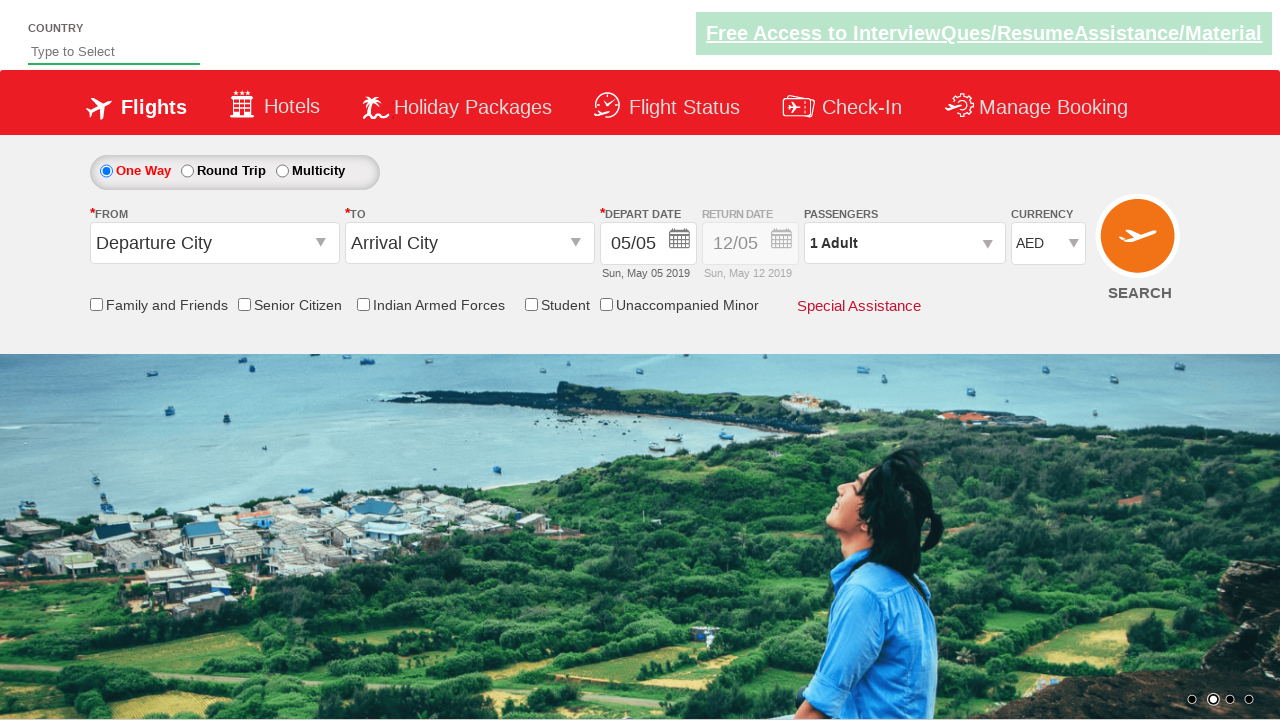

Selected INR currency option by value on #ctl00_mainContent_DropDownListCurrency
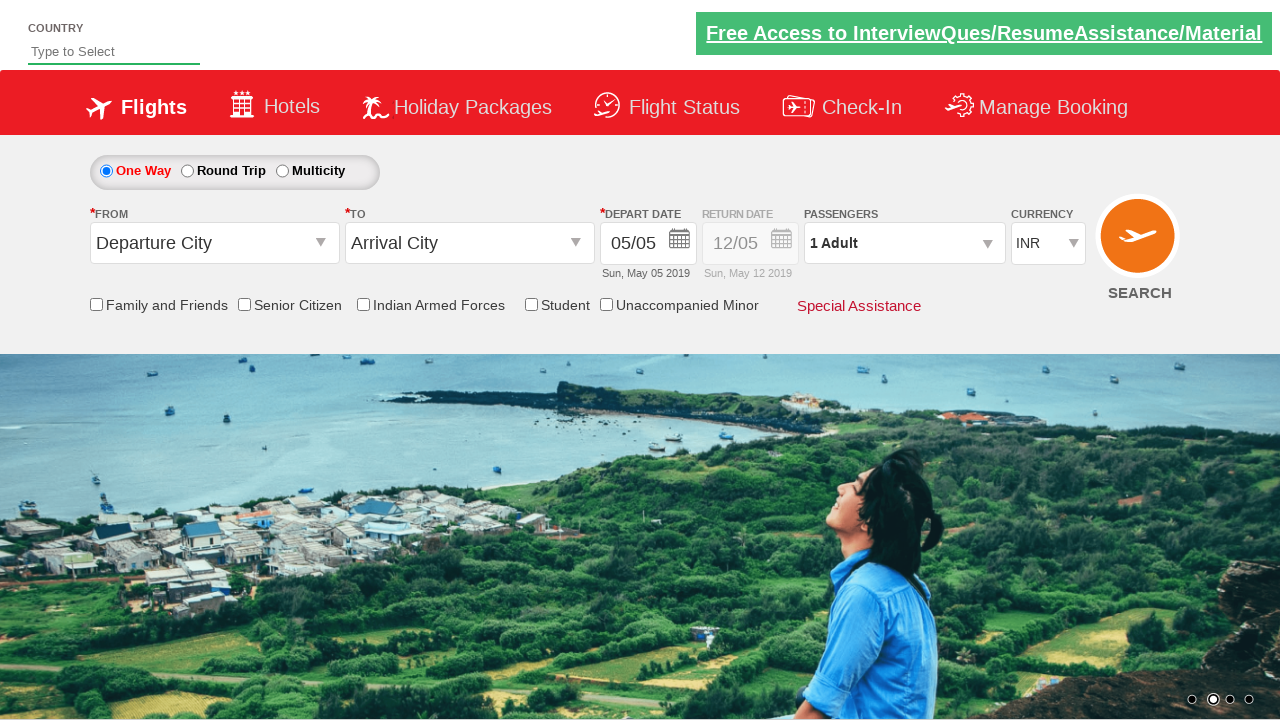

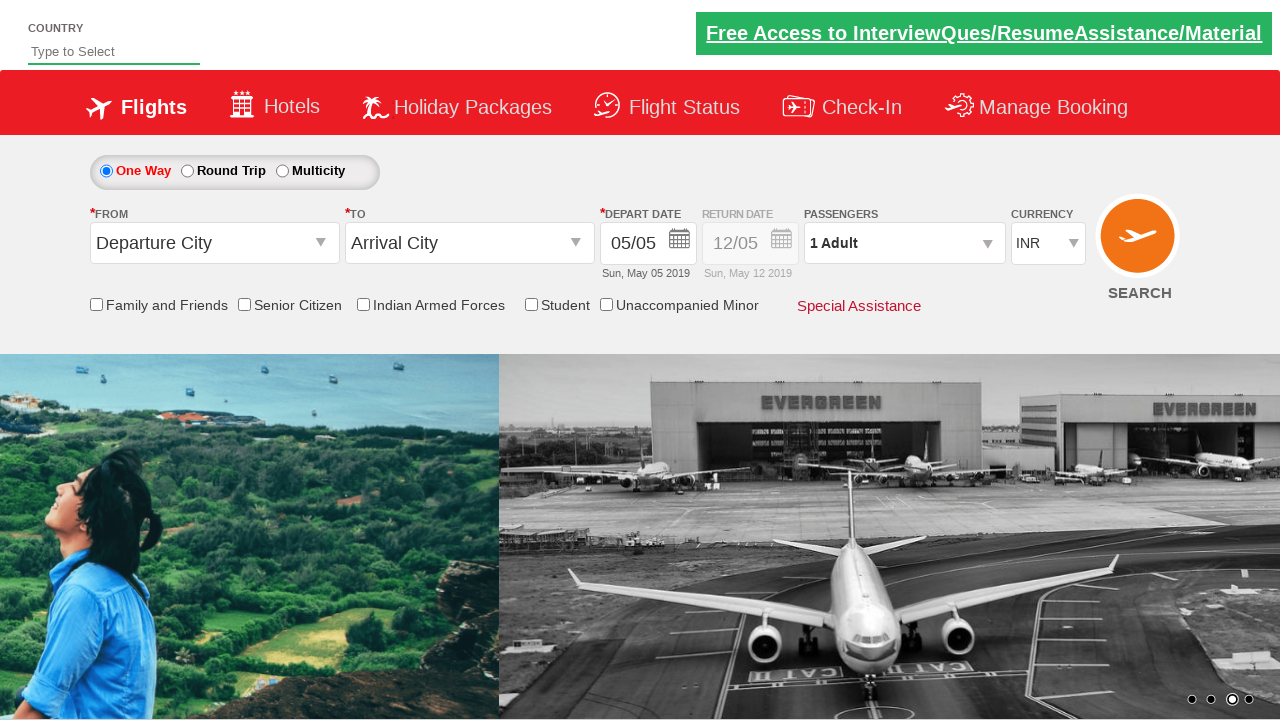